Navigates to the ITLearn360 website and verifies that anchor links are present on the page

Starting URL: https://www.itlearn360.com/

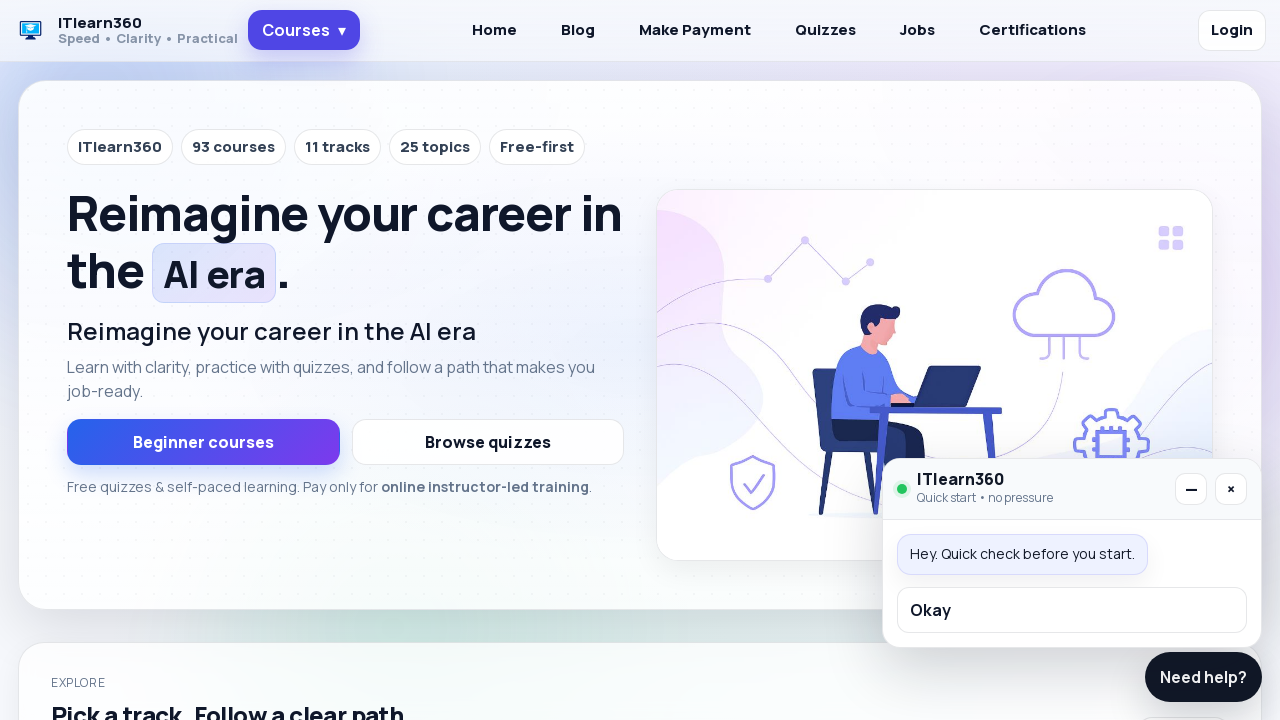

Waited for anchor links to load on ITLearn360 website
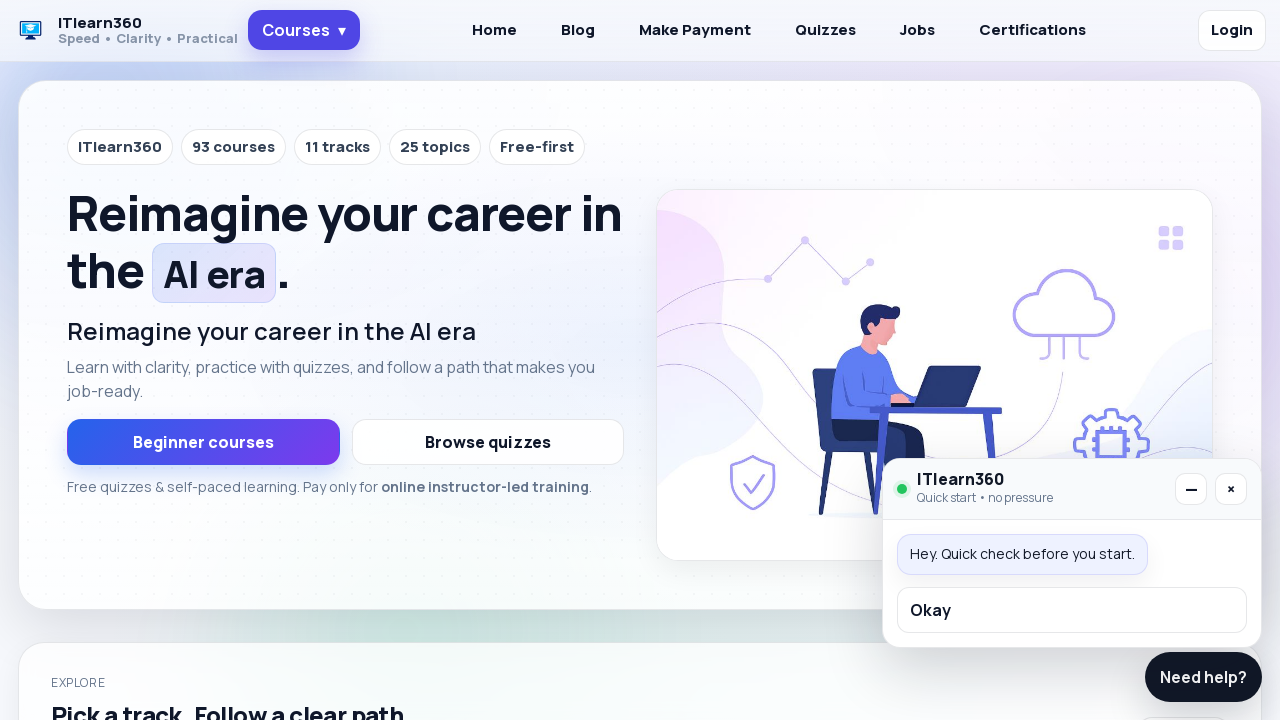

Located all anchor link elements on the page
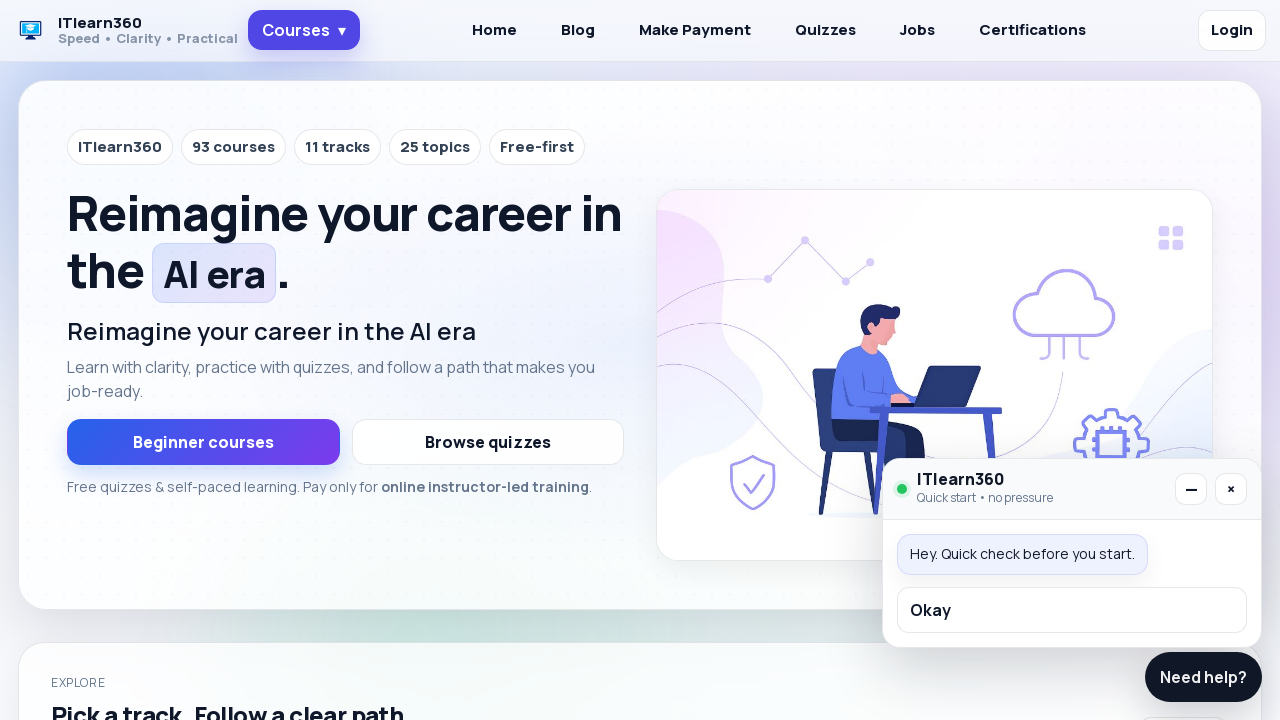

Verified that anchor links are present on the page (found 36 links)
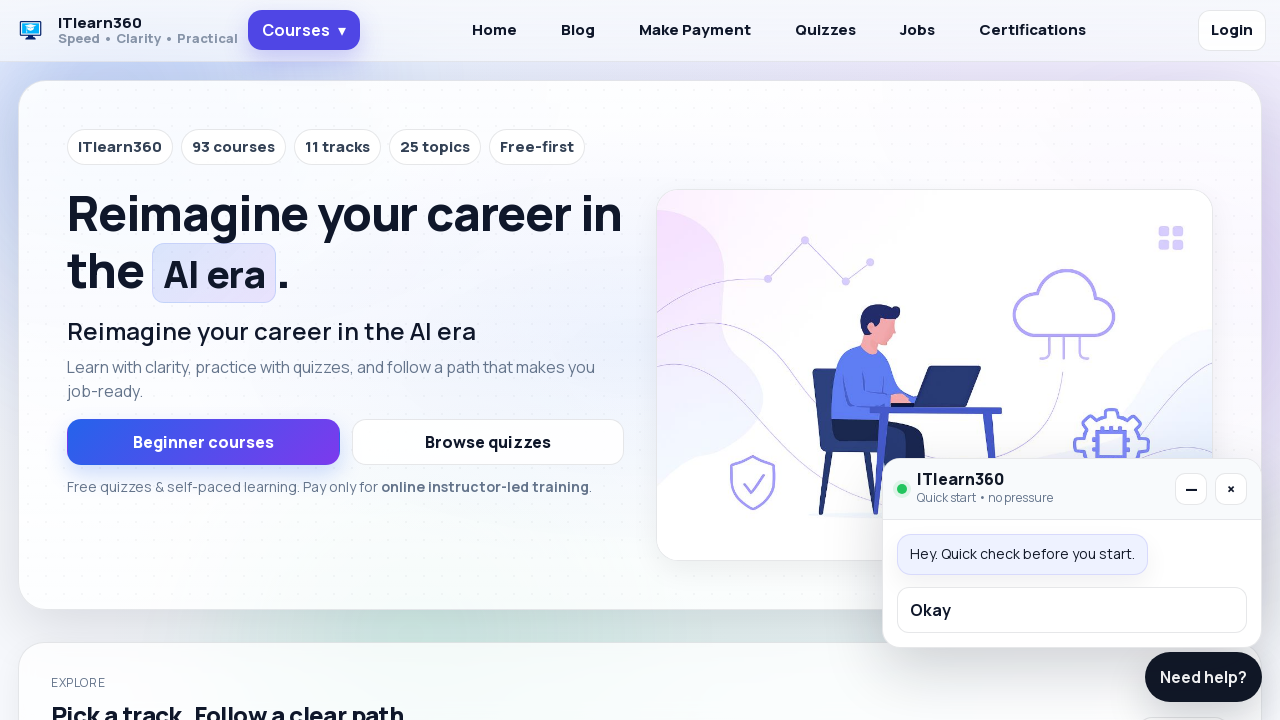

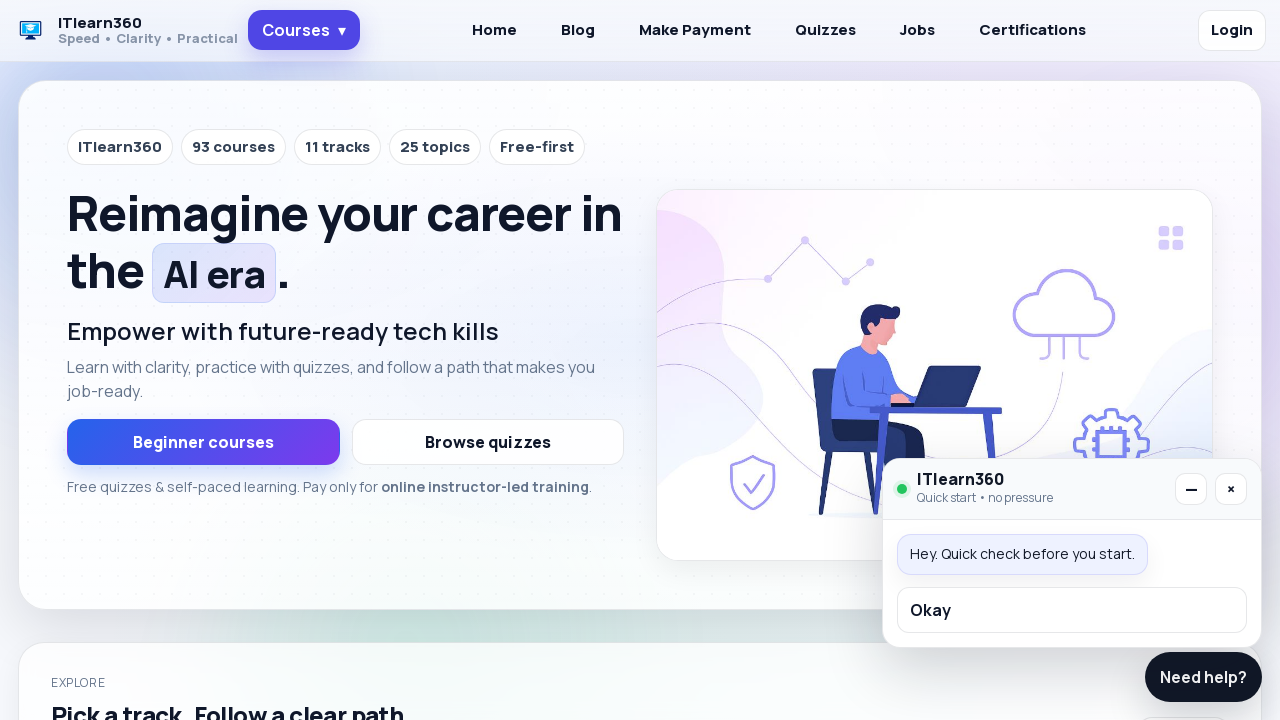